Tests CSS selector functionality by filling various form fields using different CSS selector strategies including ID, class, contains, starts-with, and ends-with selectors

Starting URL: https://syntaxprojects.com/cssSelector.php

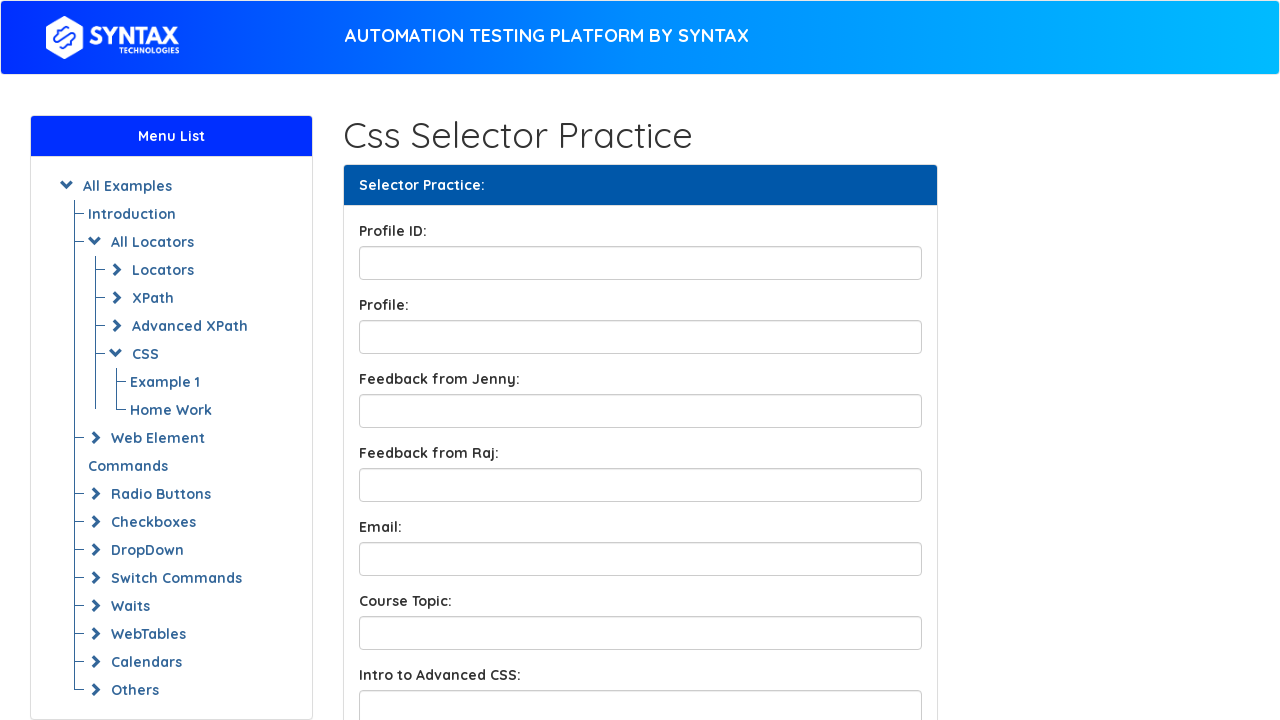

Filled profileID field with '123' using ID attribute selector on input[id='profileID']
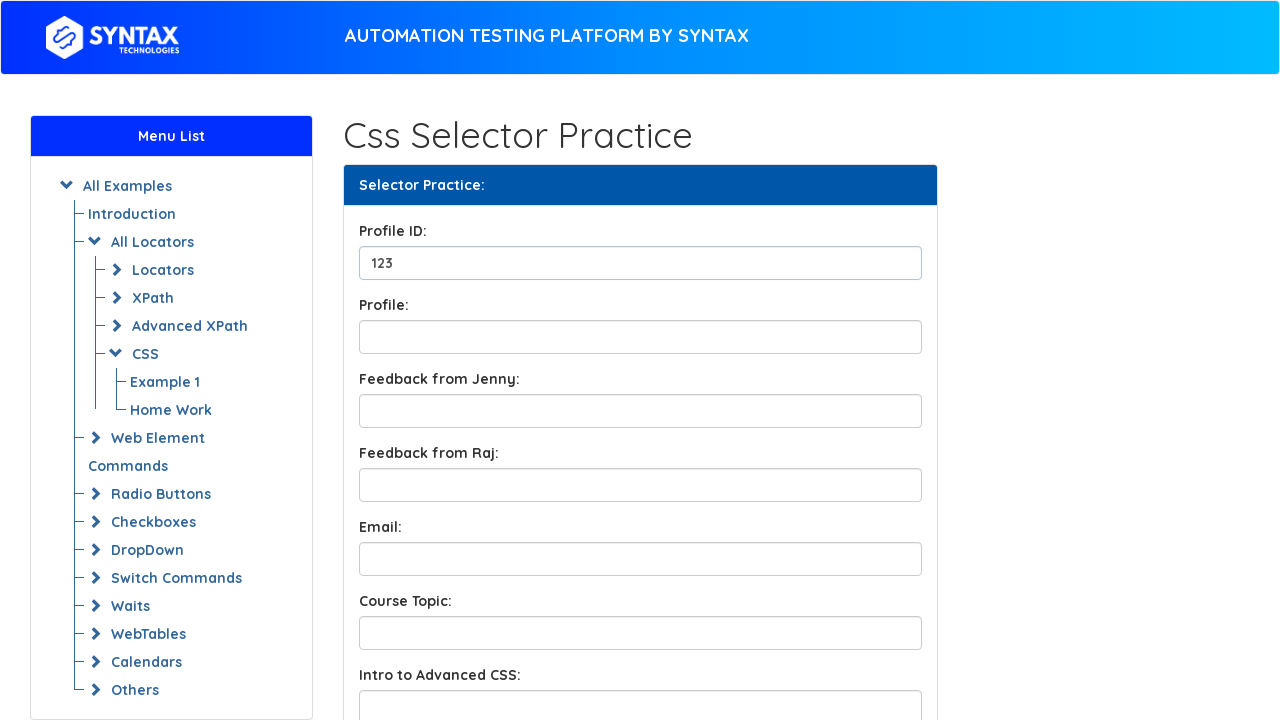

Filled profileBox field with '234' using ID shorthand selector on input#profileBox
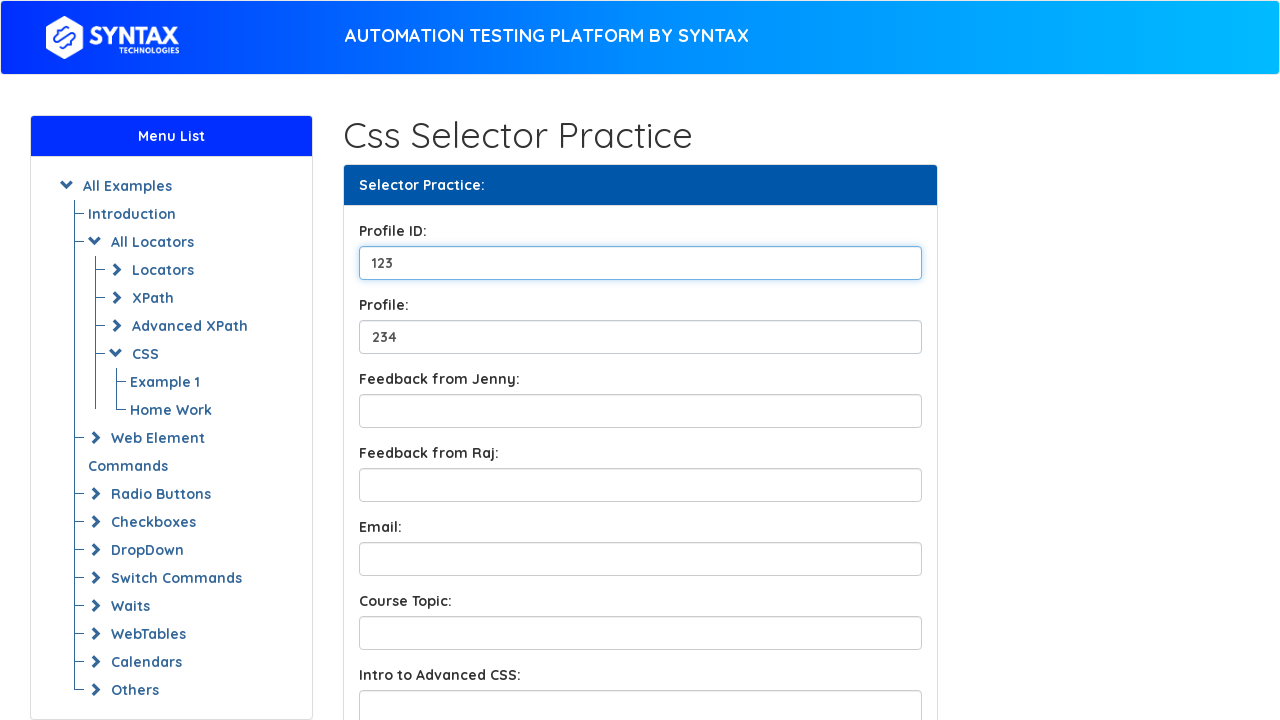

Filled feedbackBox1 field with '345' using class selector on input.form-control.feedbackBox1
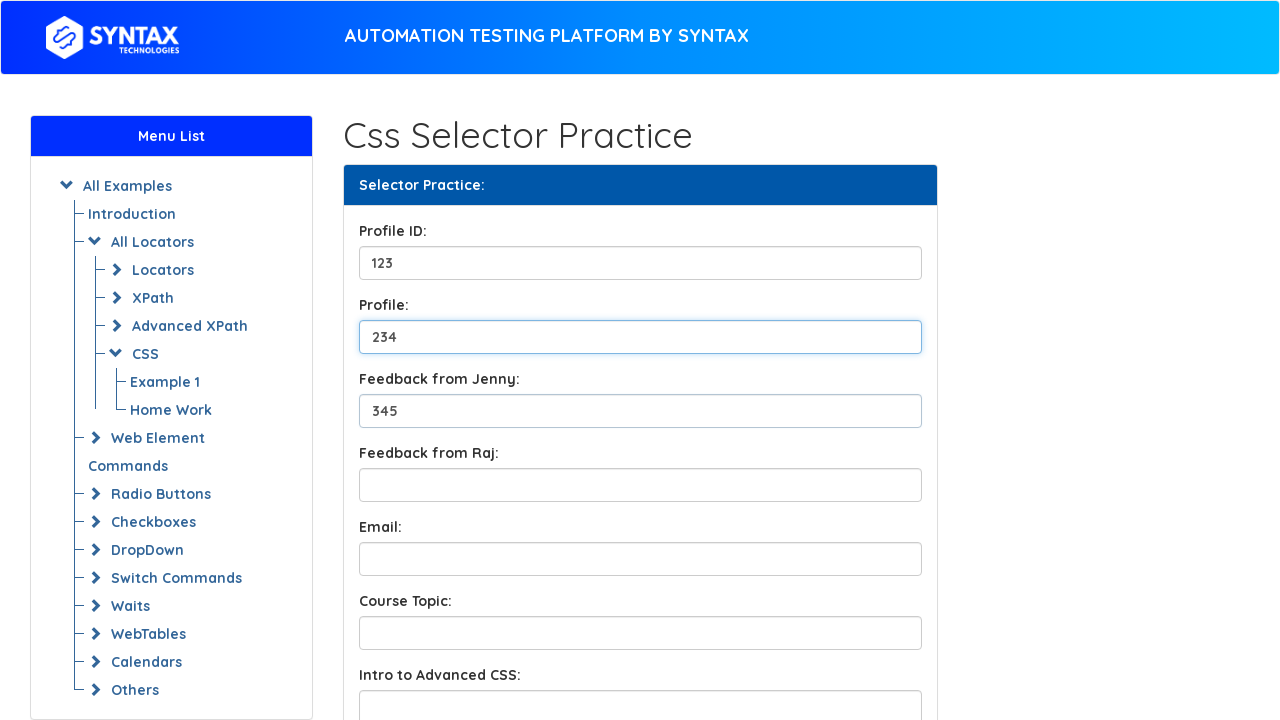

Filled field containing 'content' in name attribute with '444' using contains selector on *[name*='content']
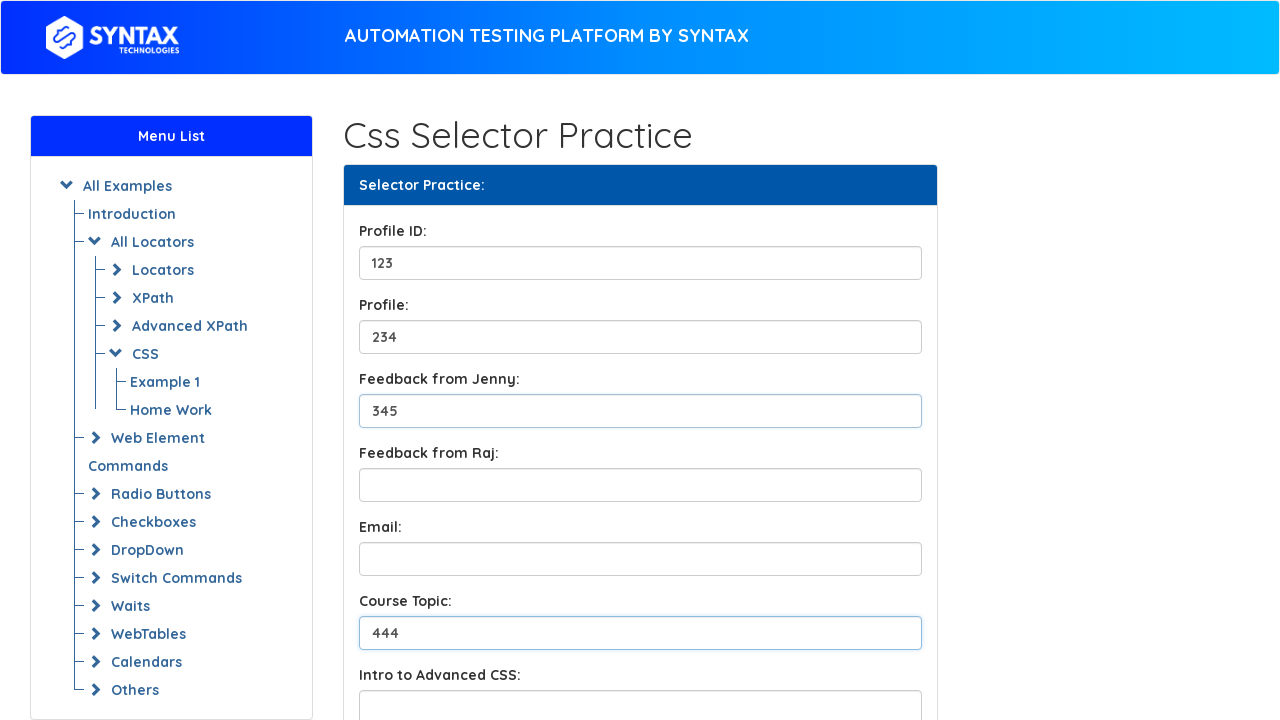

Filled field starting with 'Intro' in name attribute with '555' using starts-with selector on *[name^='Intro']
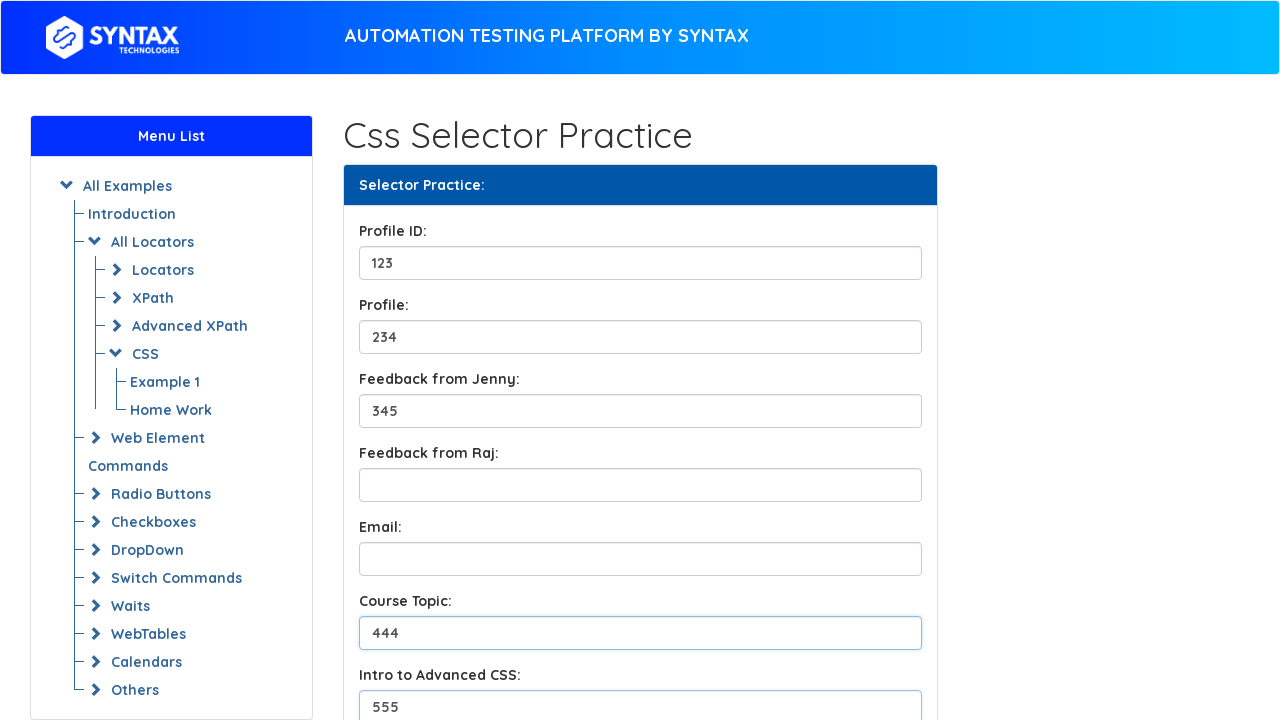

Filled field ending with 'Input' in name attribute with '888' using ends-with selector on *[name$='Input']
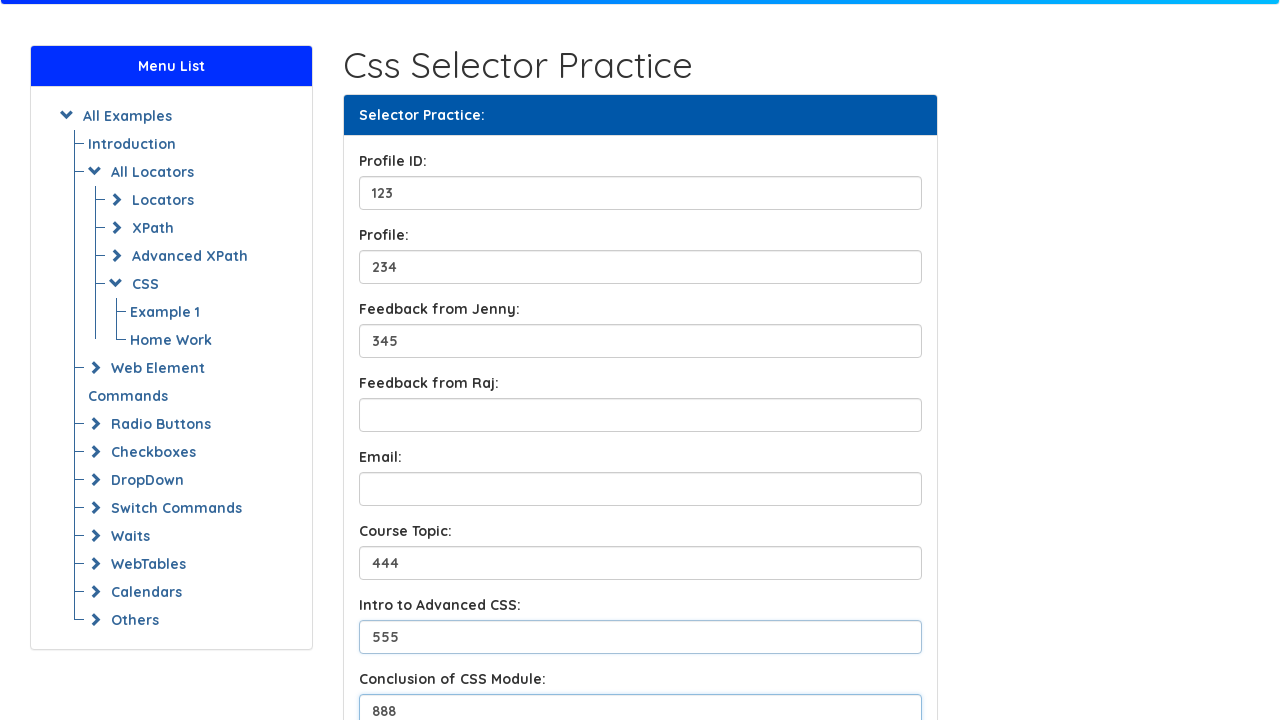

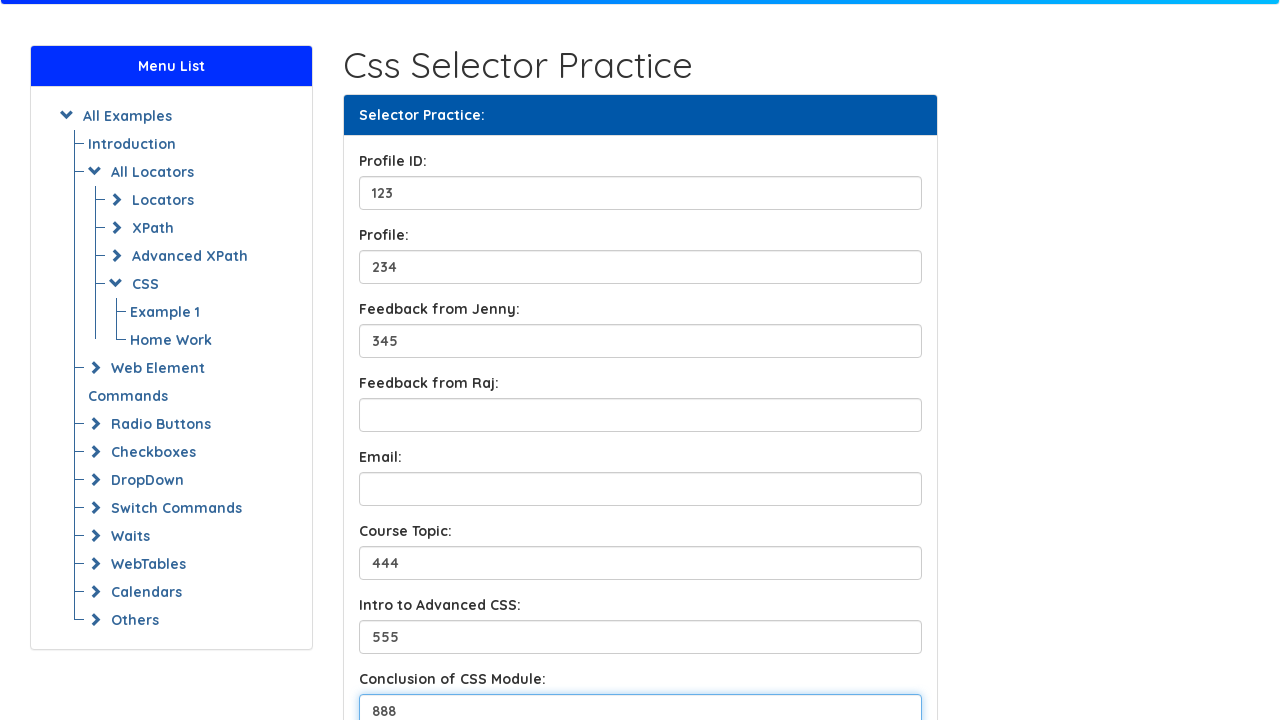